Tests handling of a JavaScript alert dialog by accepting it after clicking a button that triggers the alert

Starting URL: https://demo.automationtesting.in/Alerts.html

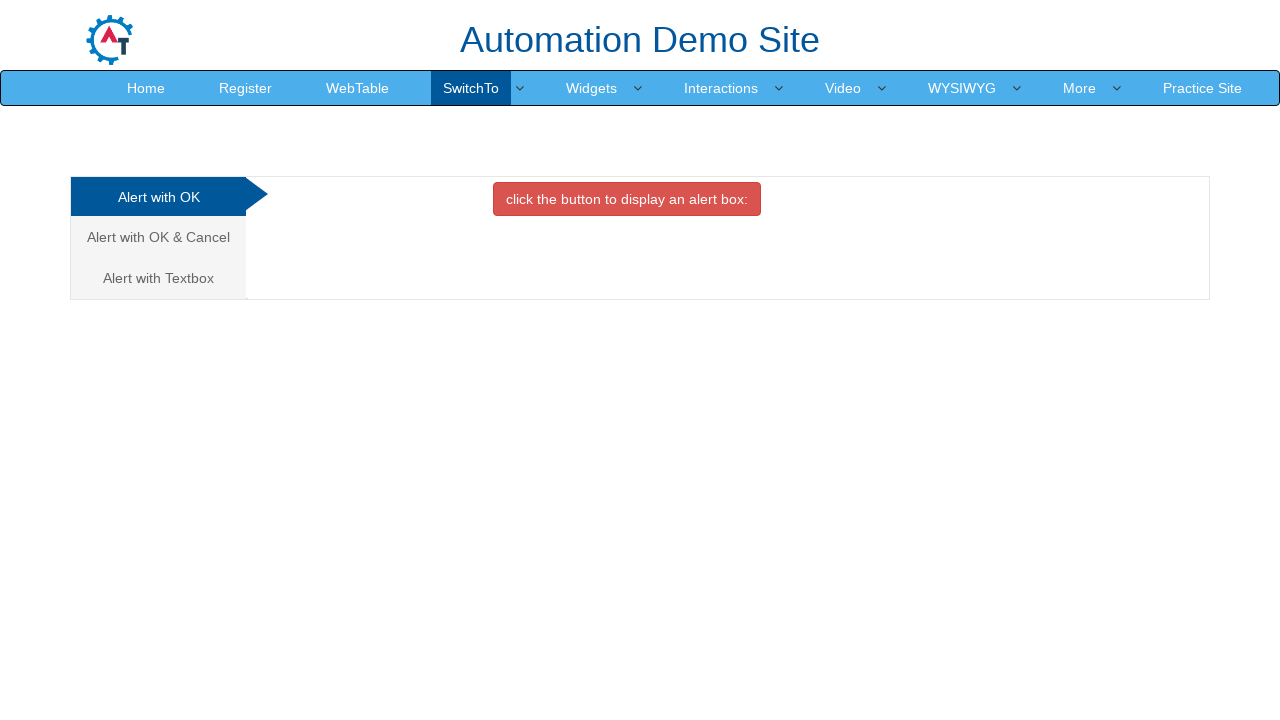

Set up dialog handler to accept alerts
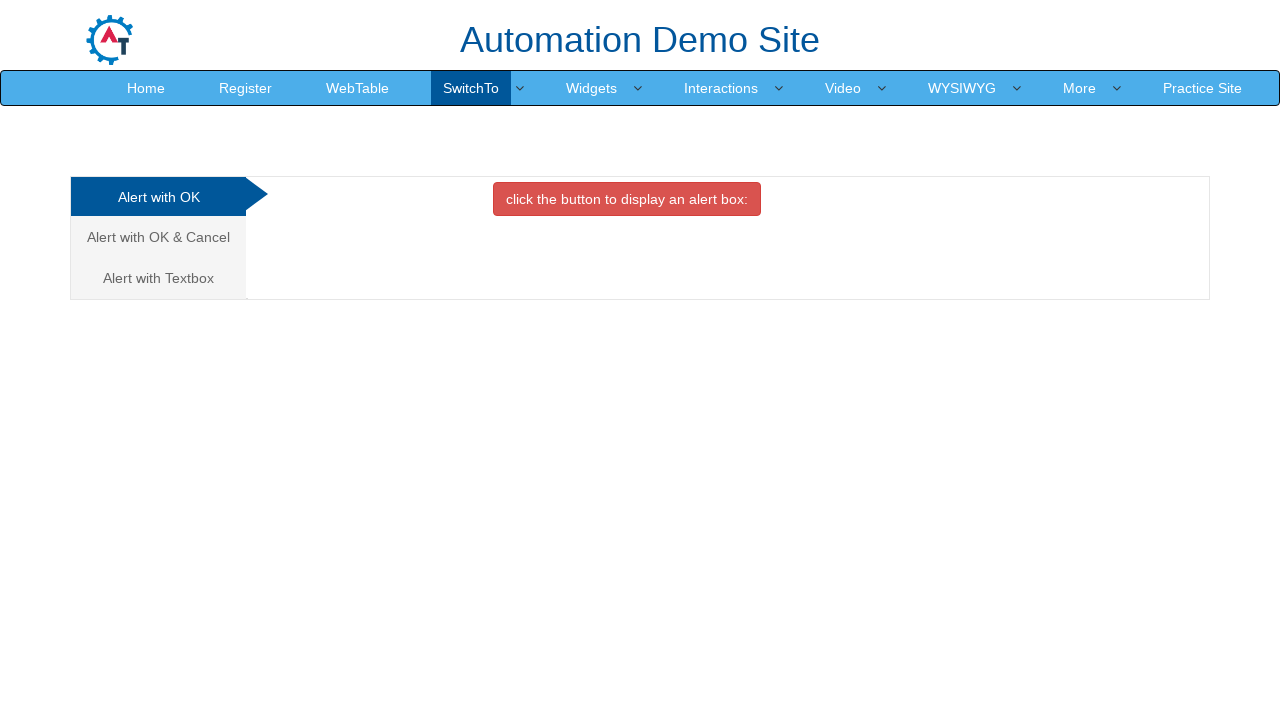

Clicked button to trigger JavaScript alert at (627, 199) on button[class='btn btn-danger']
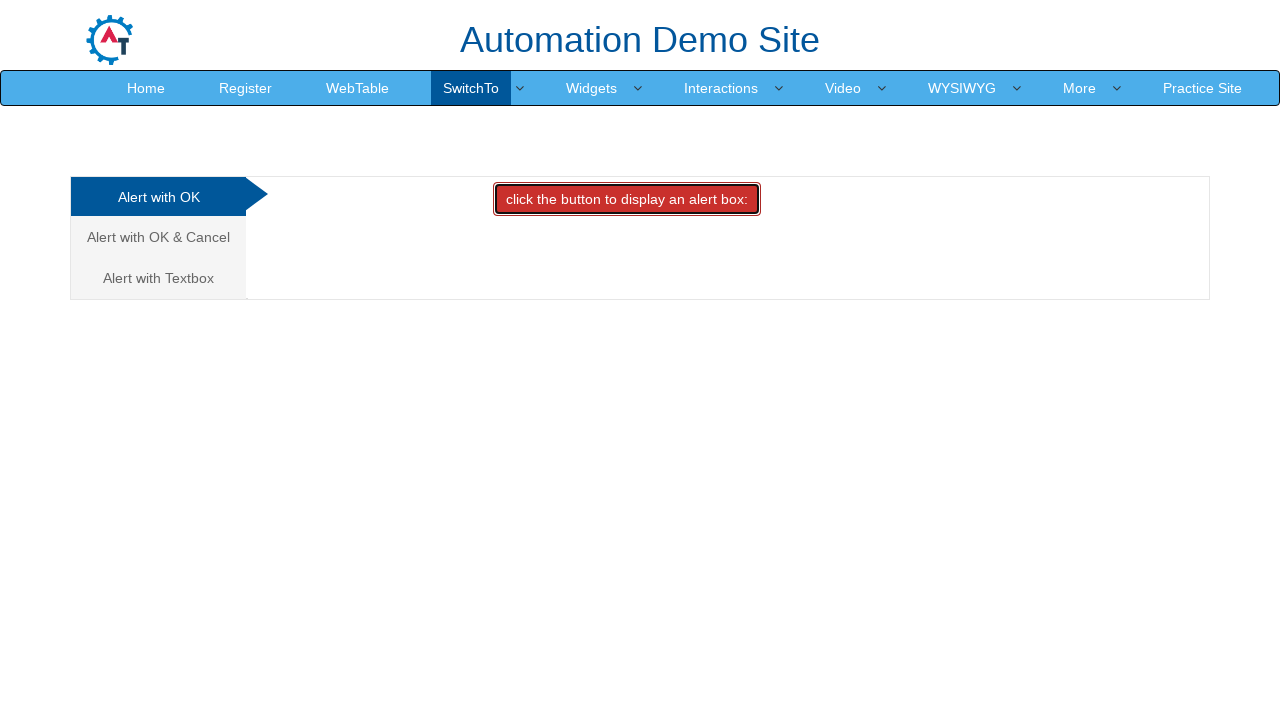

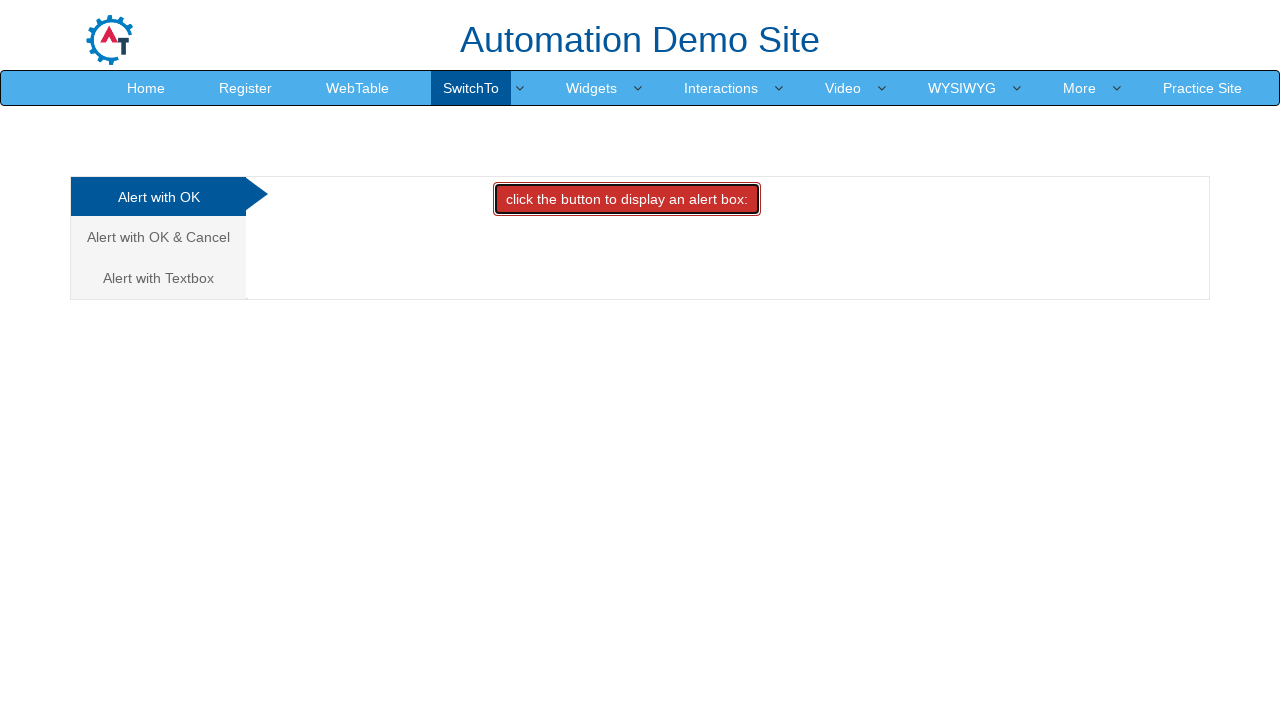